Opens the Selenium website and creates a new browser tab

Starting URL: https://www.selenium.dev/

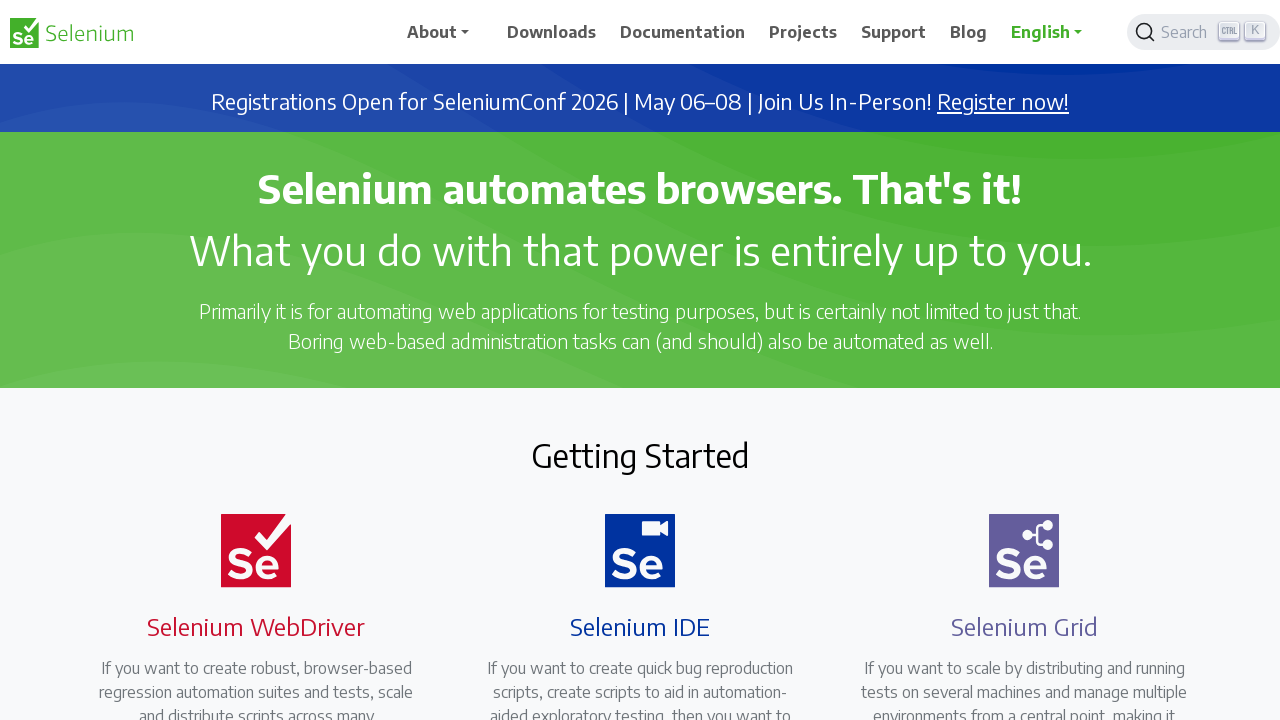

Created a new browser tab
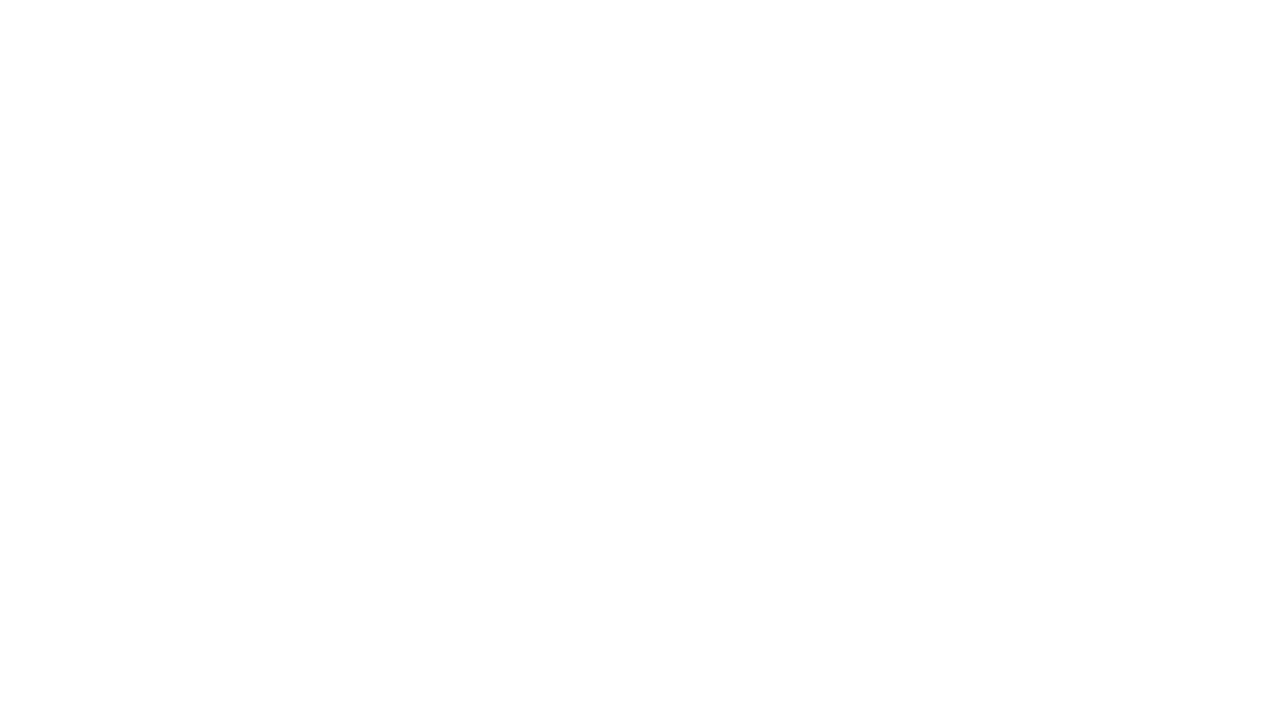

Navigated to Selenium website
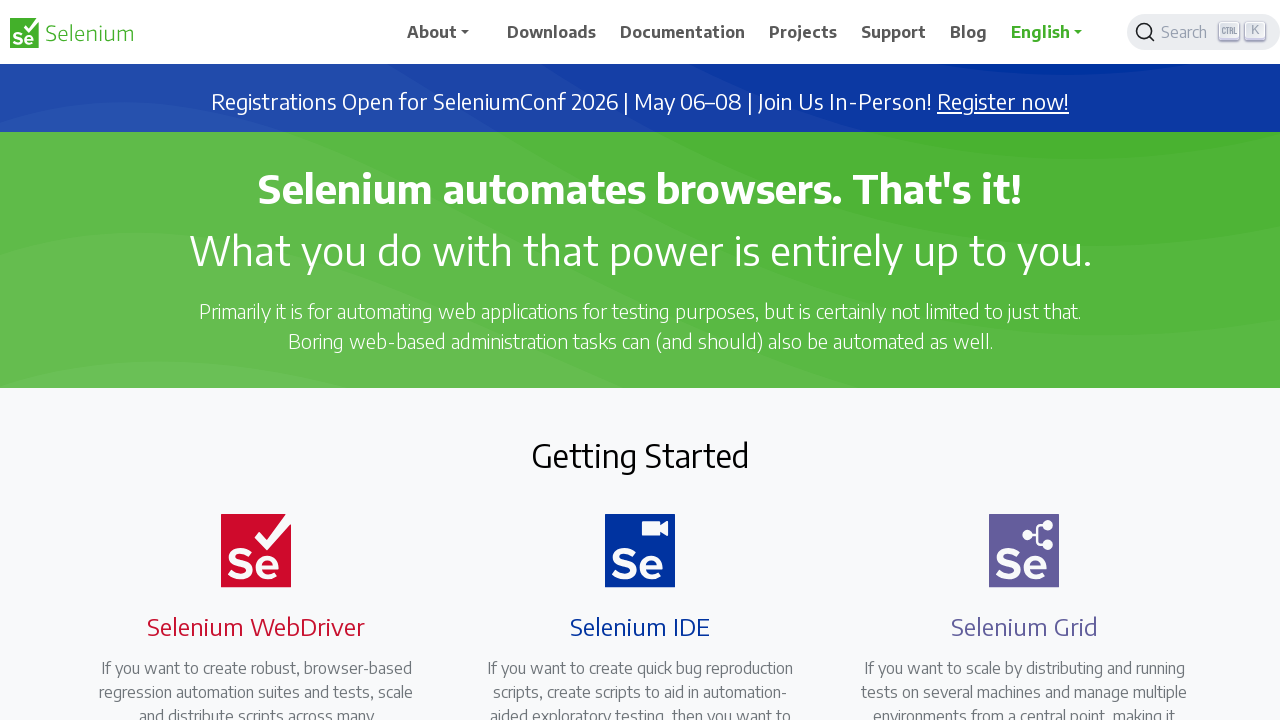

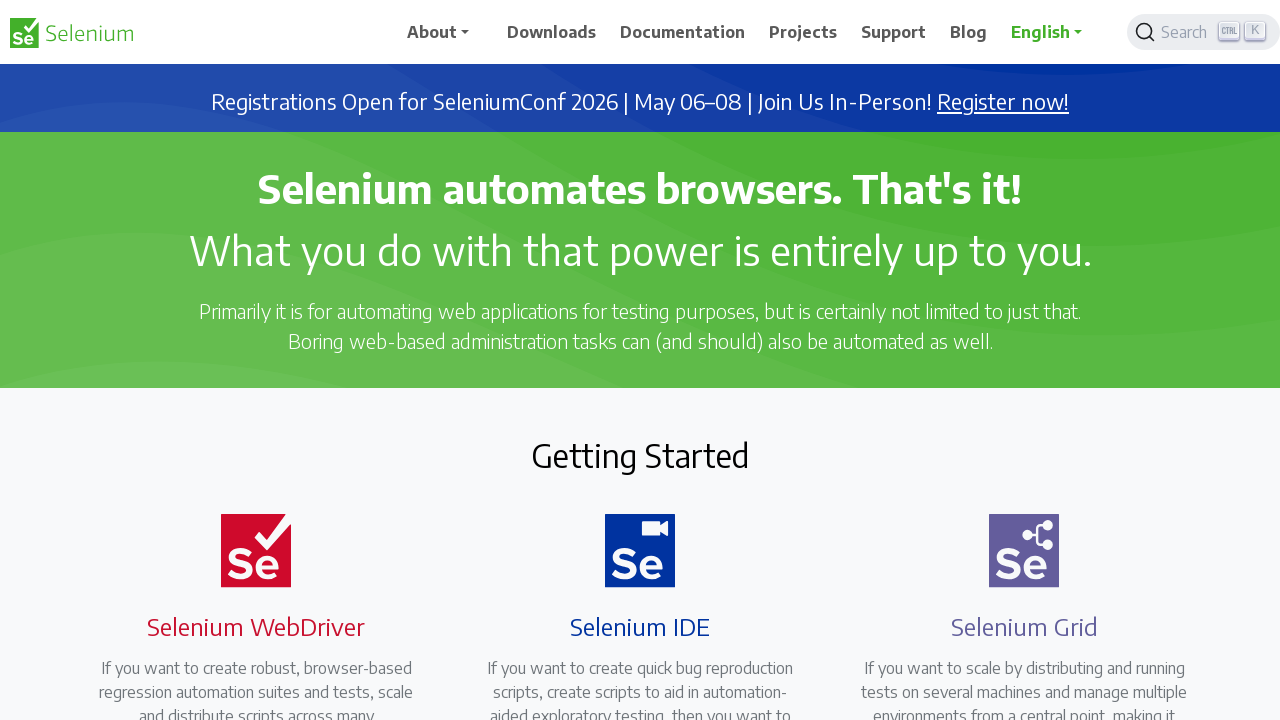